Opens the Selenium website and right-clicks on each navigation link to open them in new tabs

Starting URL: https://www.selenium.dev

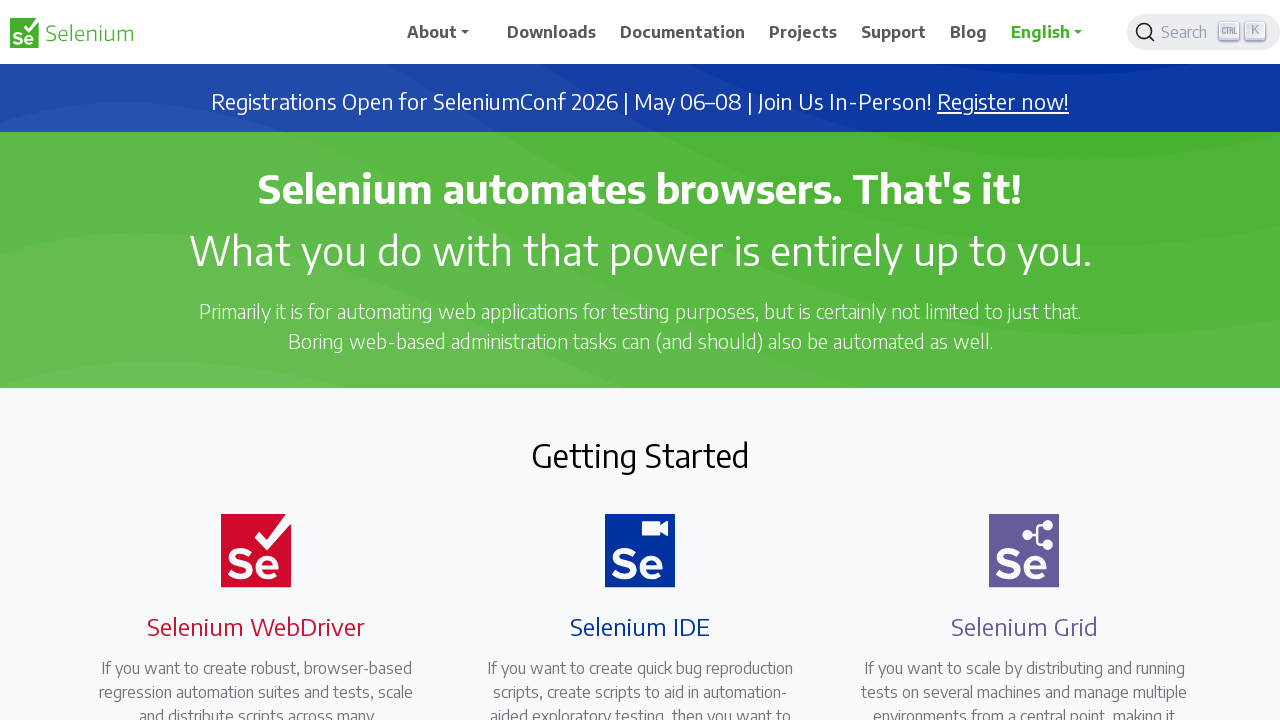

Navigated to Selenium website
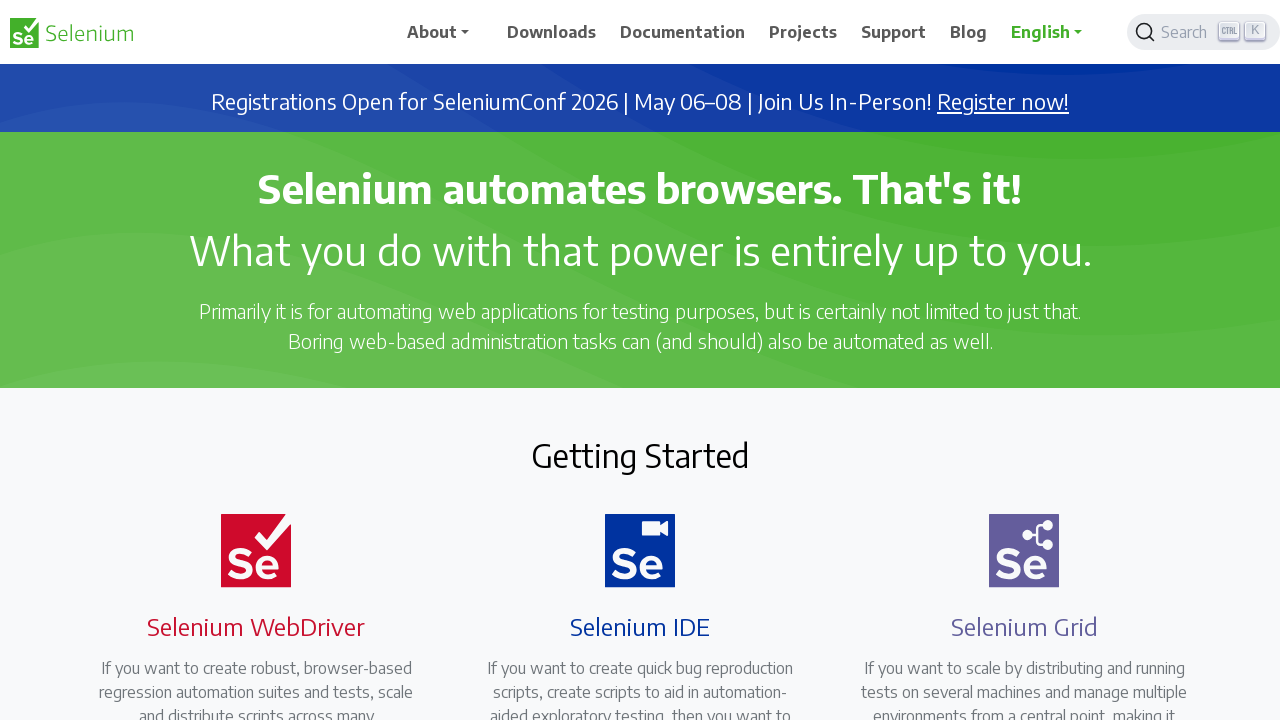

Located all navigation links on the page
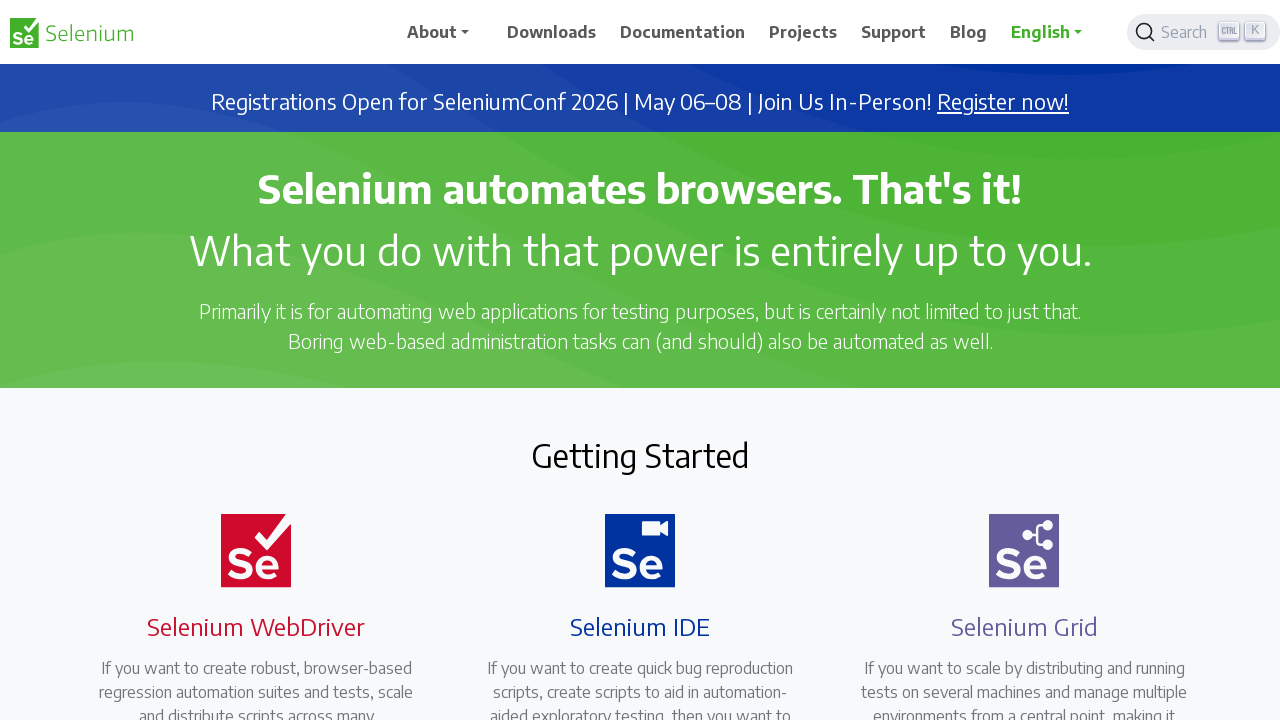

Right-clicked on a navigation link to open context menu at (445, 32) on a.nav-link >> nth=0
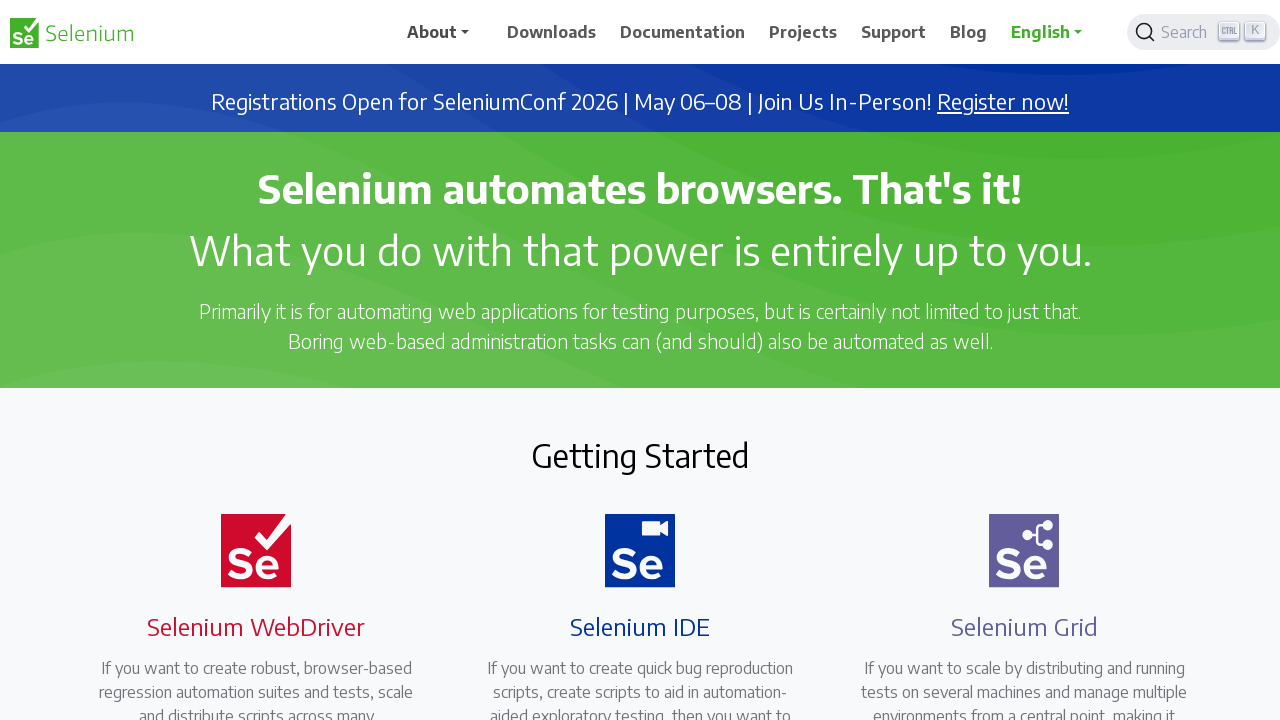

Pressed 'T' key to open link in new tab
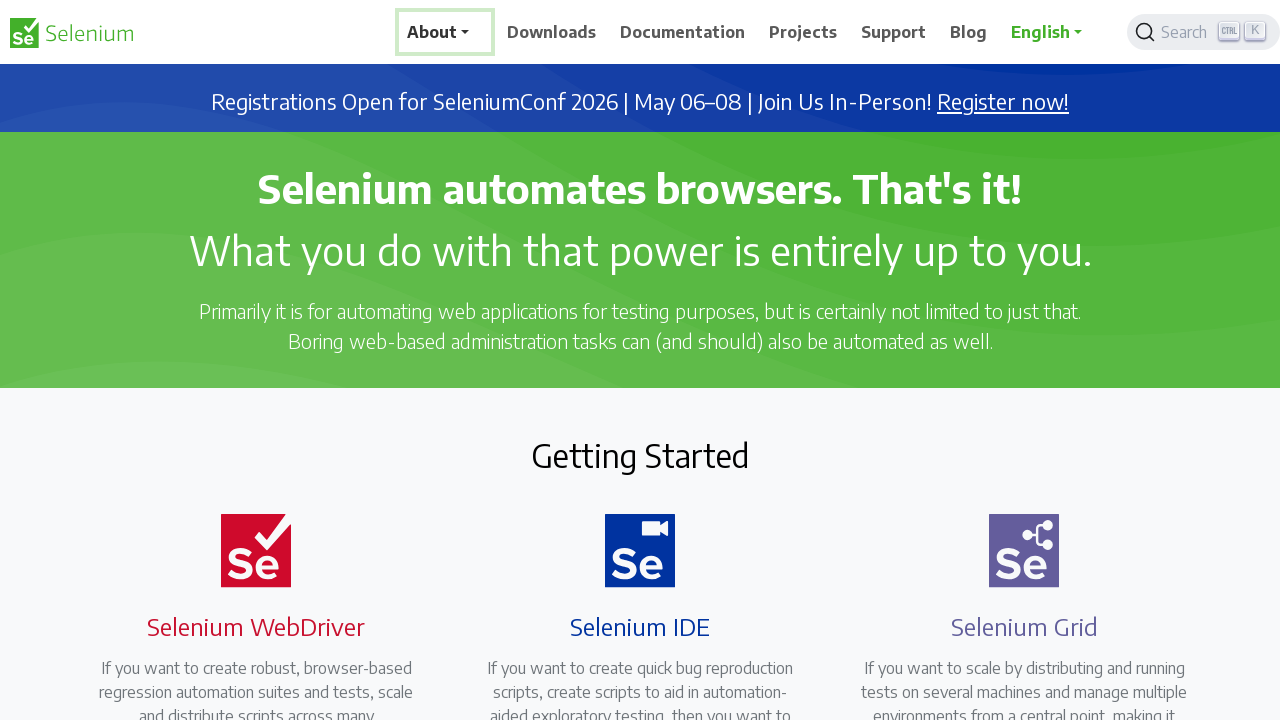

Right-clicked on a navigation link to open context menu at (552, 32) on a.nav-link >> nth=1
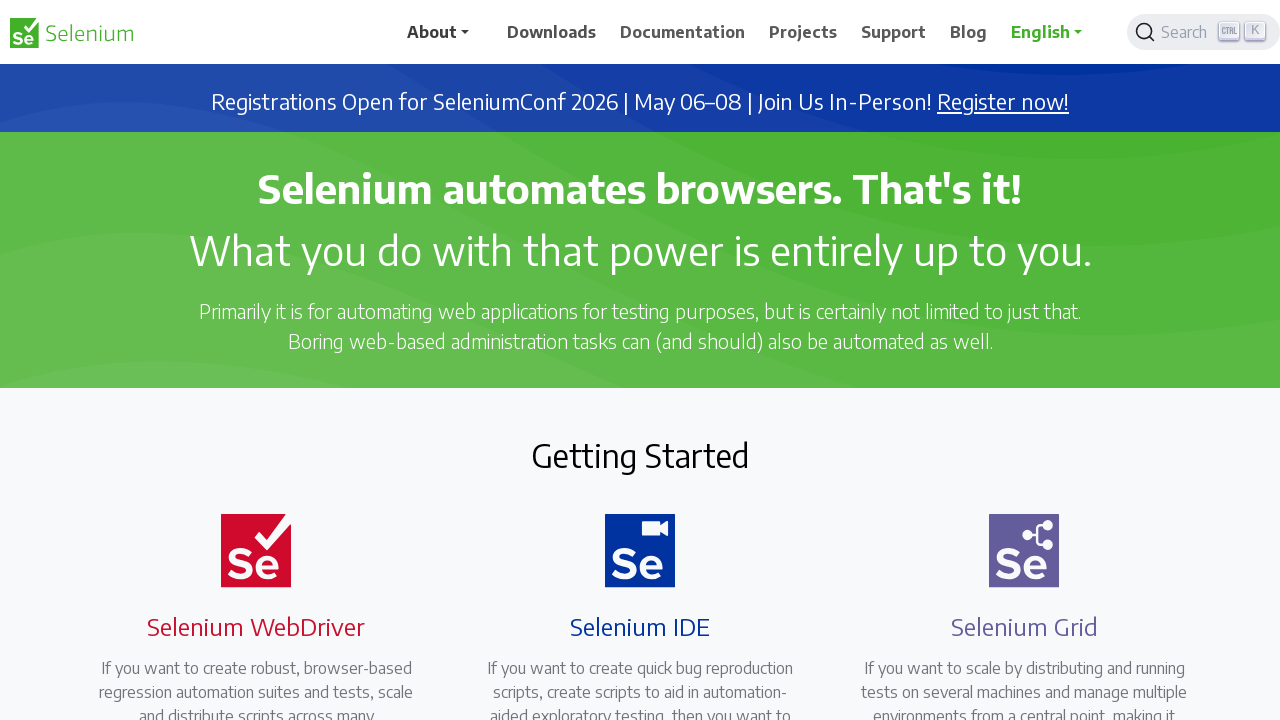

Pressed 'T' key to open link in new tab
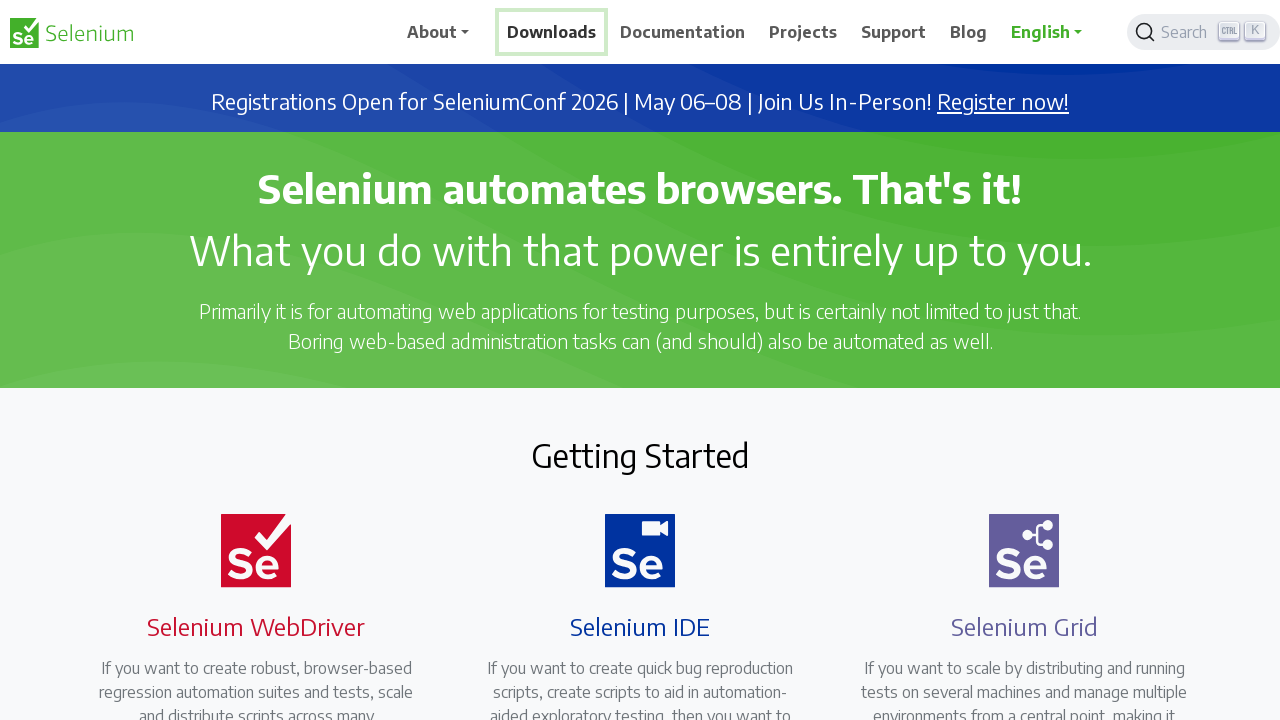

Right-clicked on a navigation link to open context menu at (683, 32) on a.nav-link >> nth=2
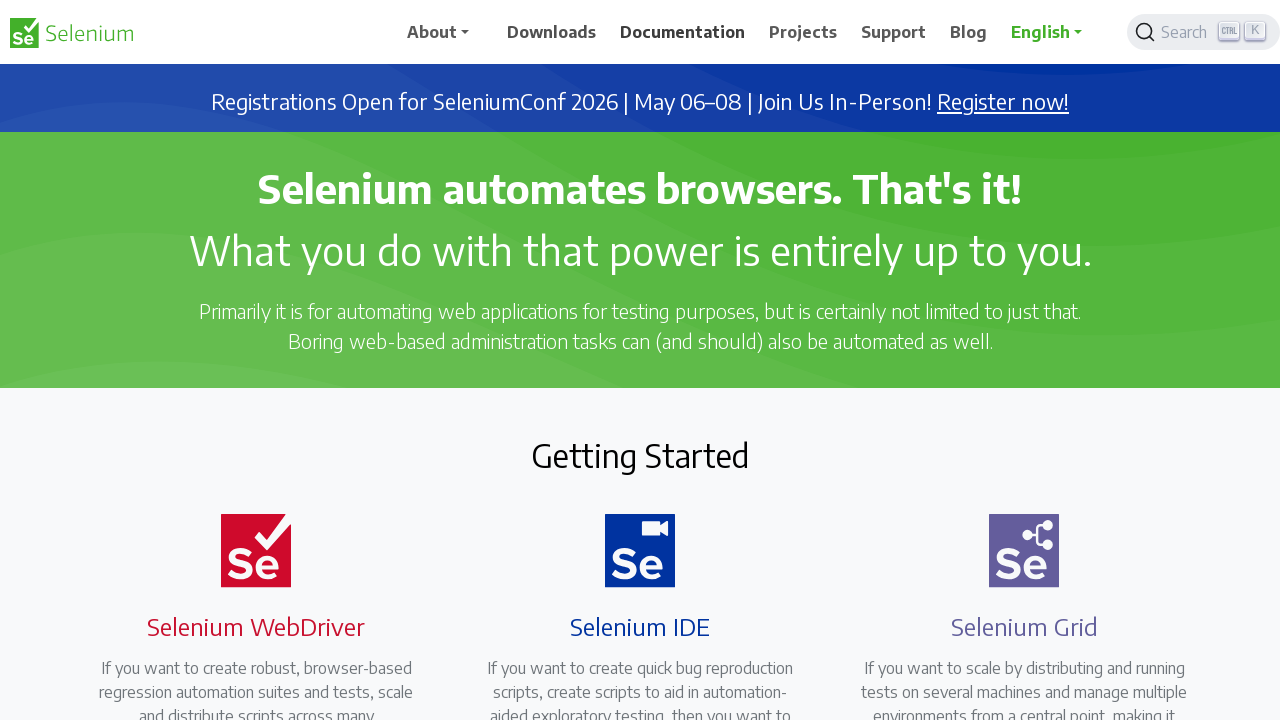

Pressed 'T' key to open link in new tab
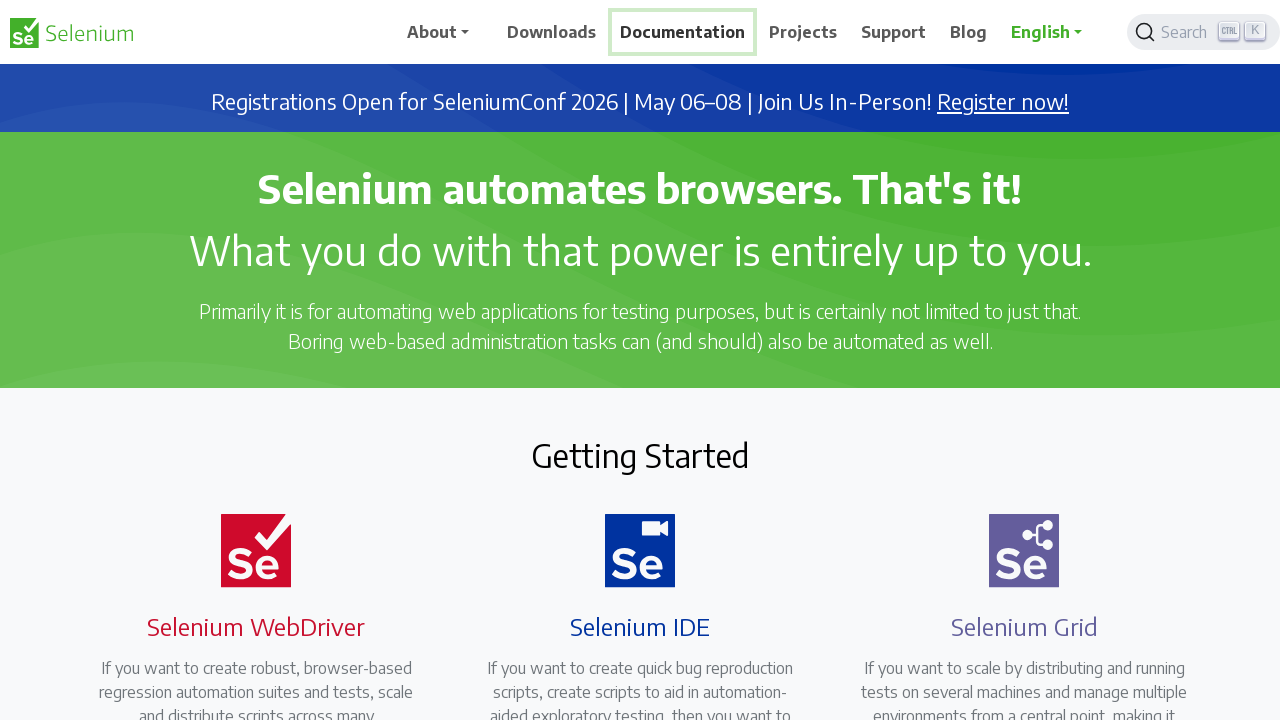

Right-clicked on a navigation link to open context menu at (803, 32) on a.nav-link >> nth=3
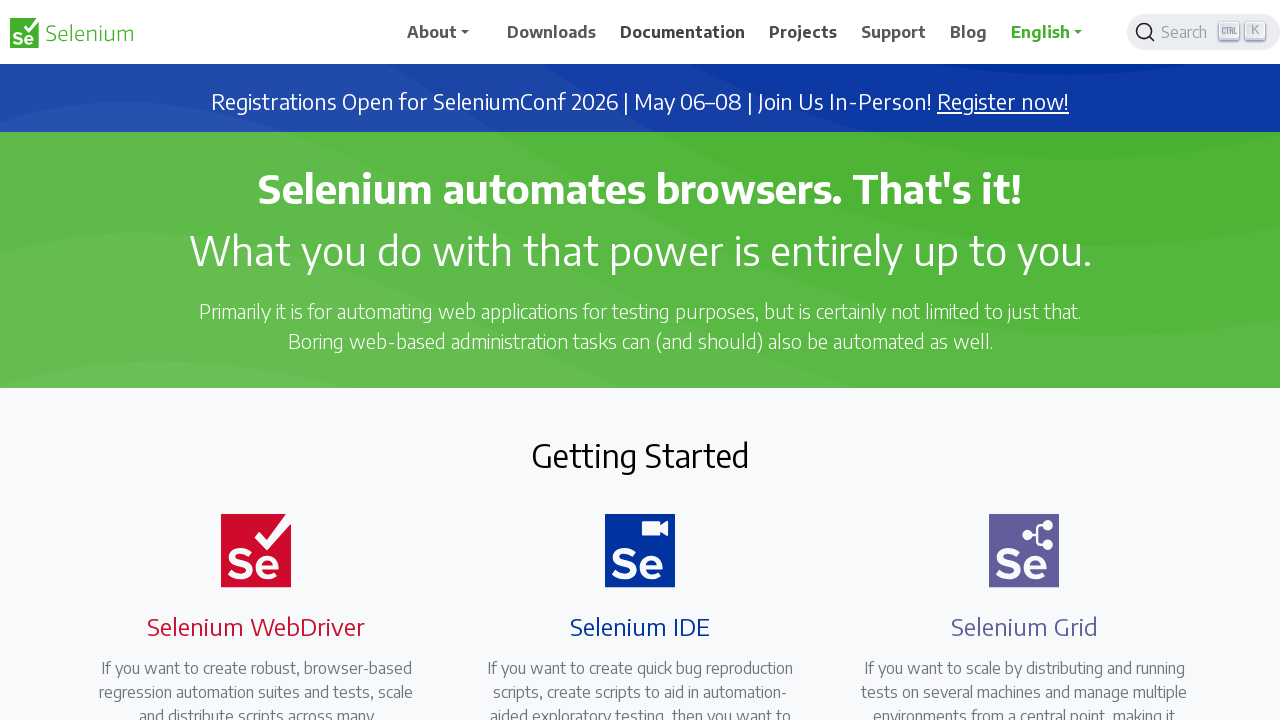

Pressed 'T' key to open link in new tab
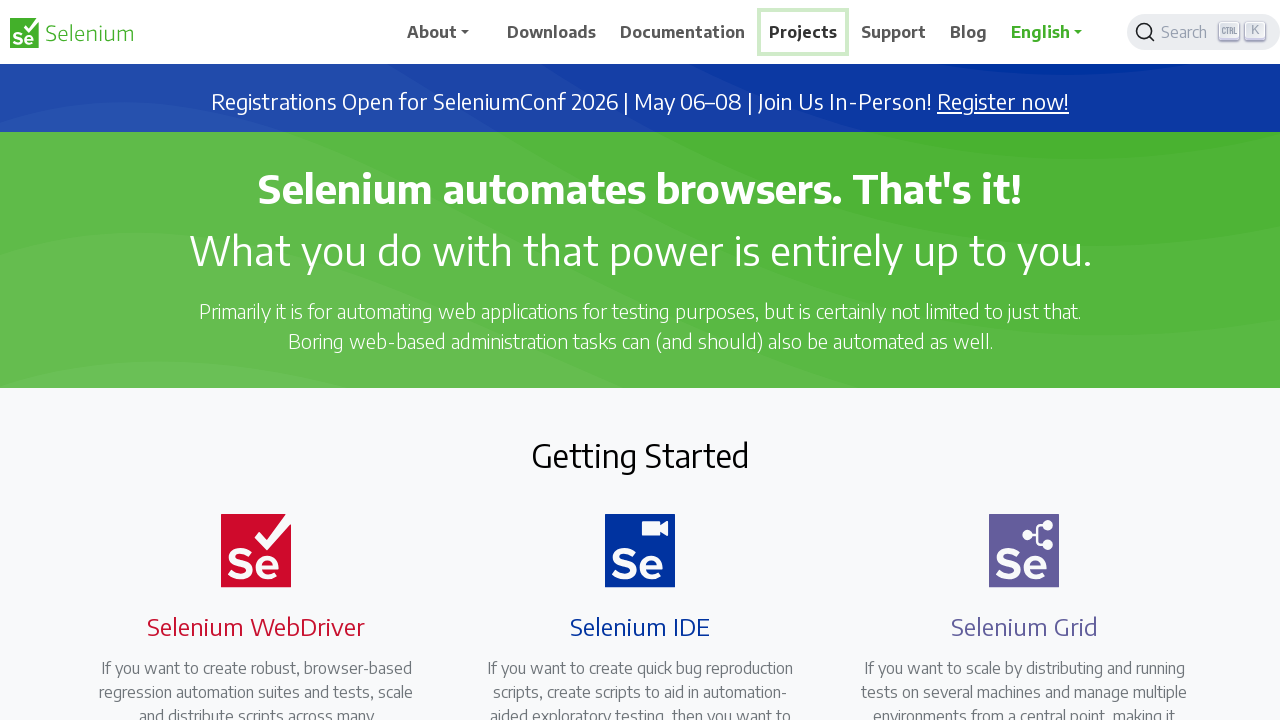

Right-clicked on a navigation link to open context menu at (894, 32) on a.nav-link >> nth=4
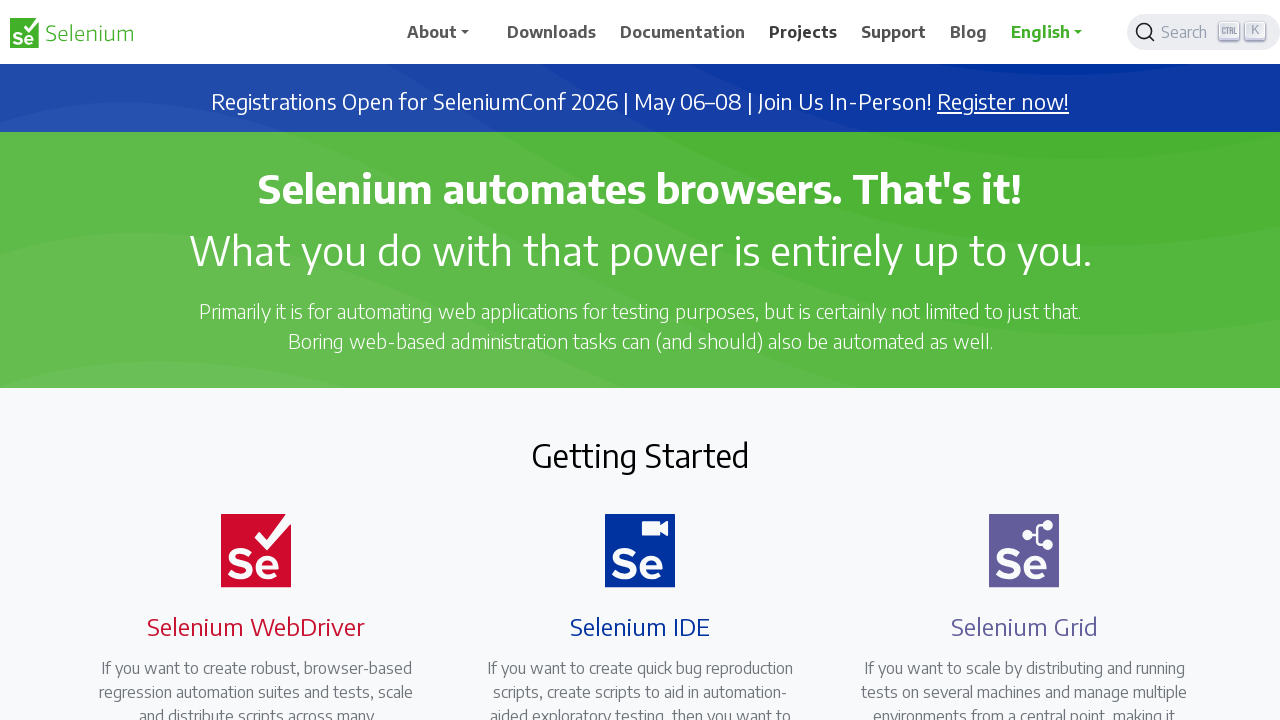

Pressed 'T' key to open link in new tab
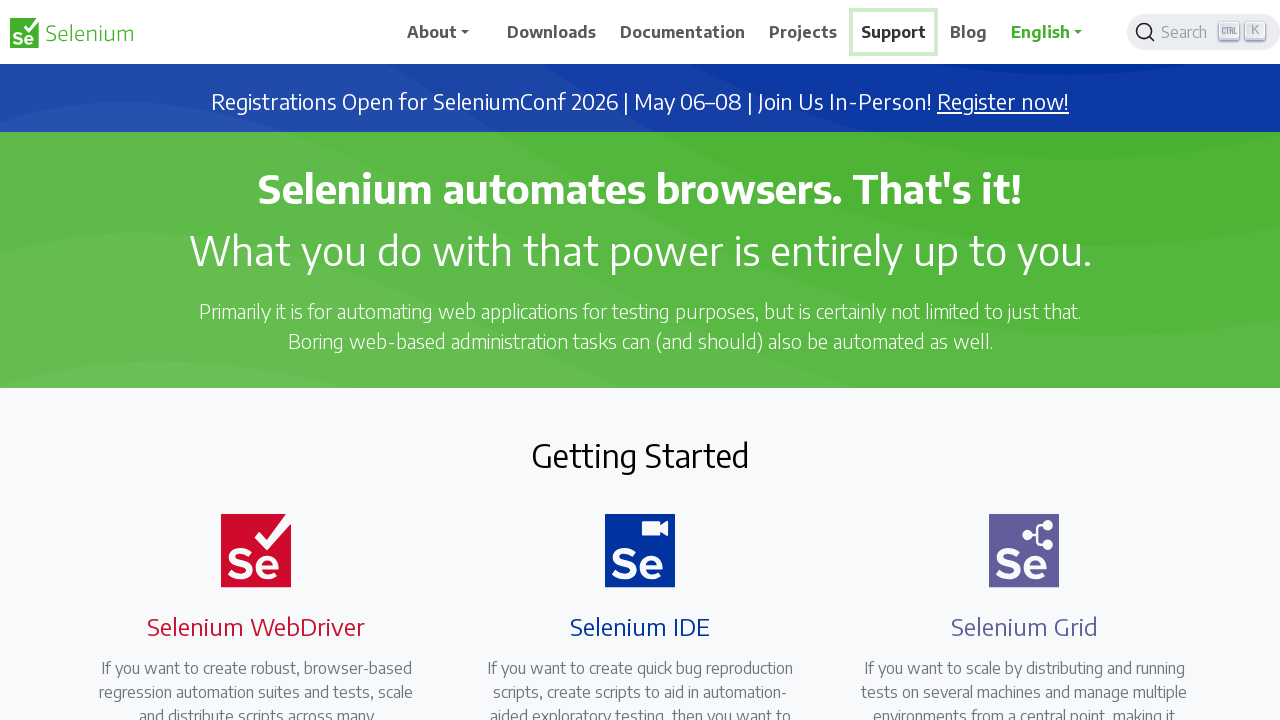

Right-clicked on a navigation link to open context menu at (969, 32) on a.nav-link >> nth=5
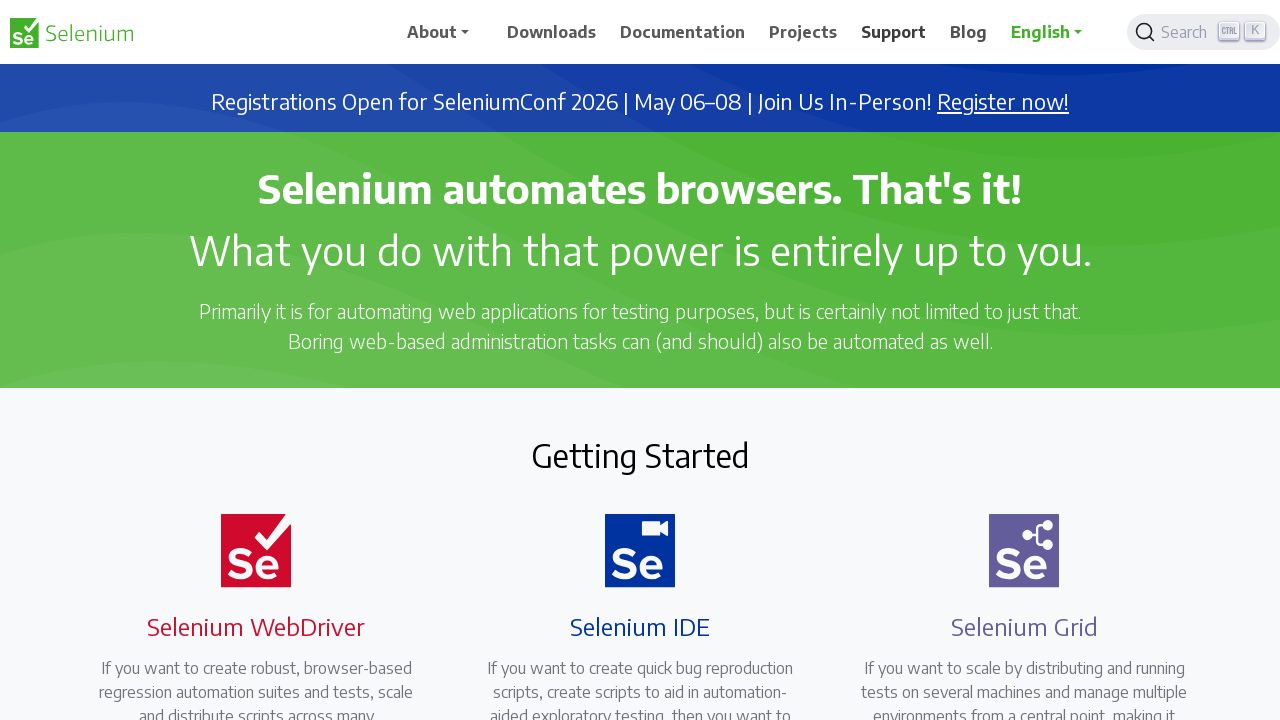

Pressed 'T' key to open link in new tab
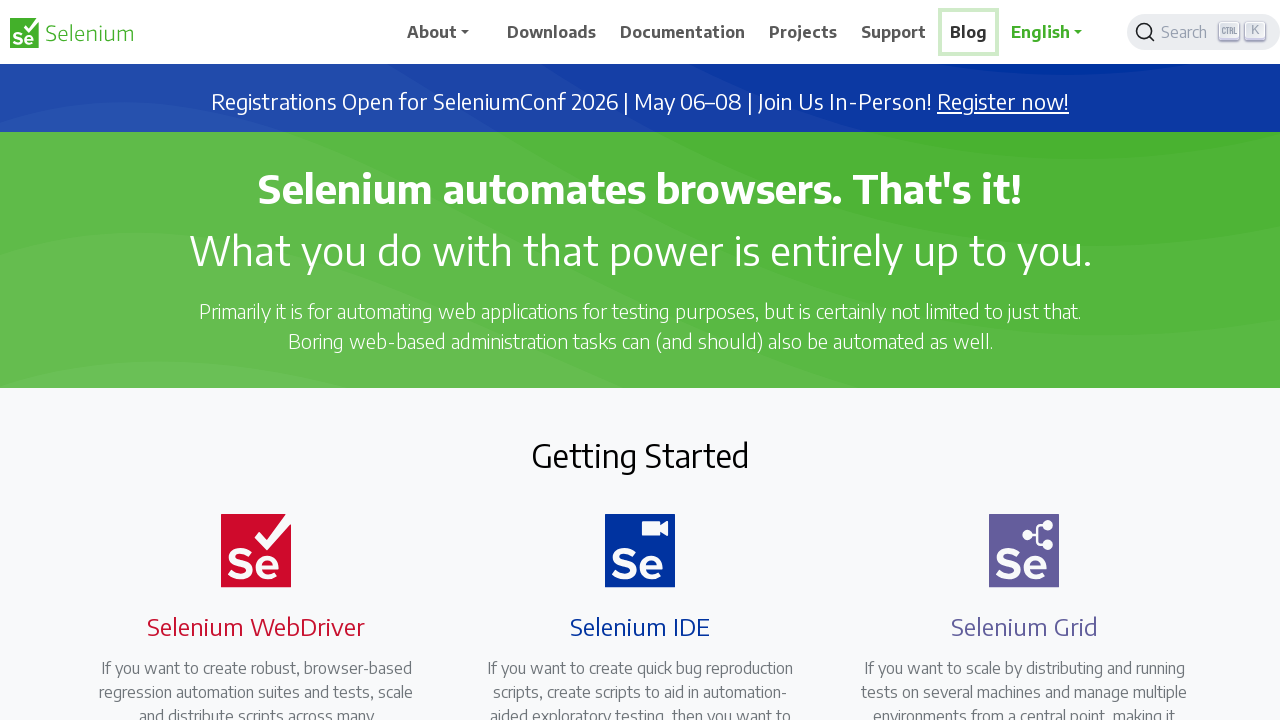

Right-clicked on a navigation link to open context menu at (1053, 32) on a.nav-link >> nth=6
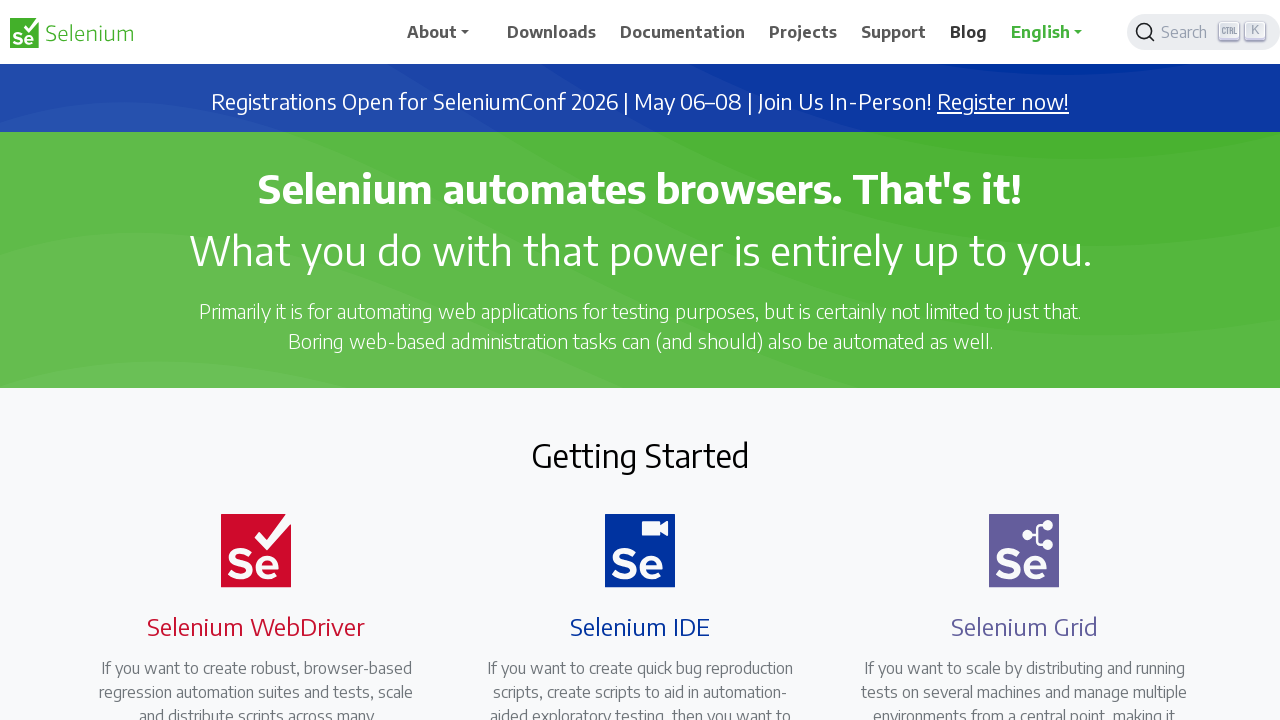

Pressed 'T' key to open link in new tab
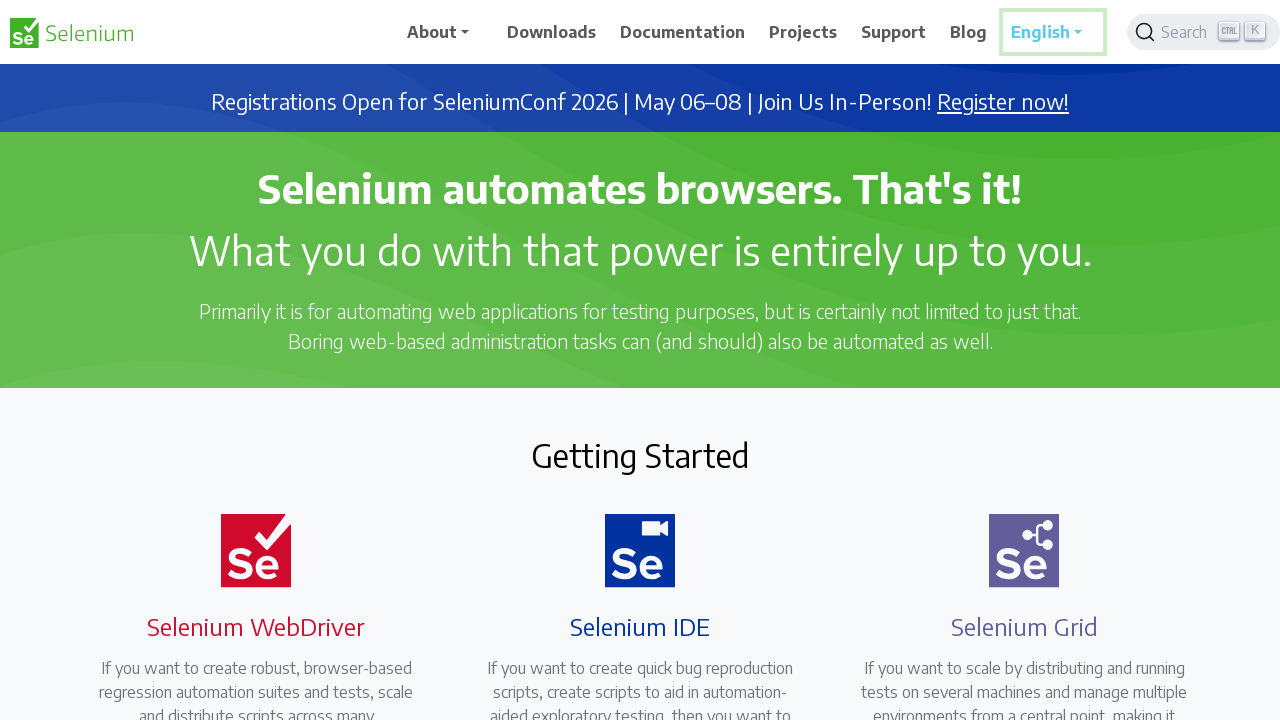

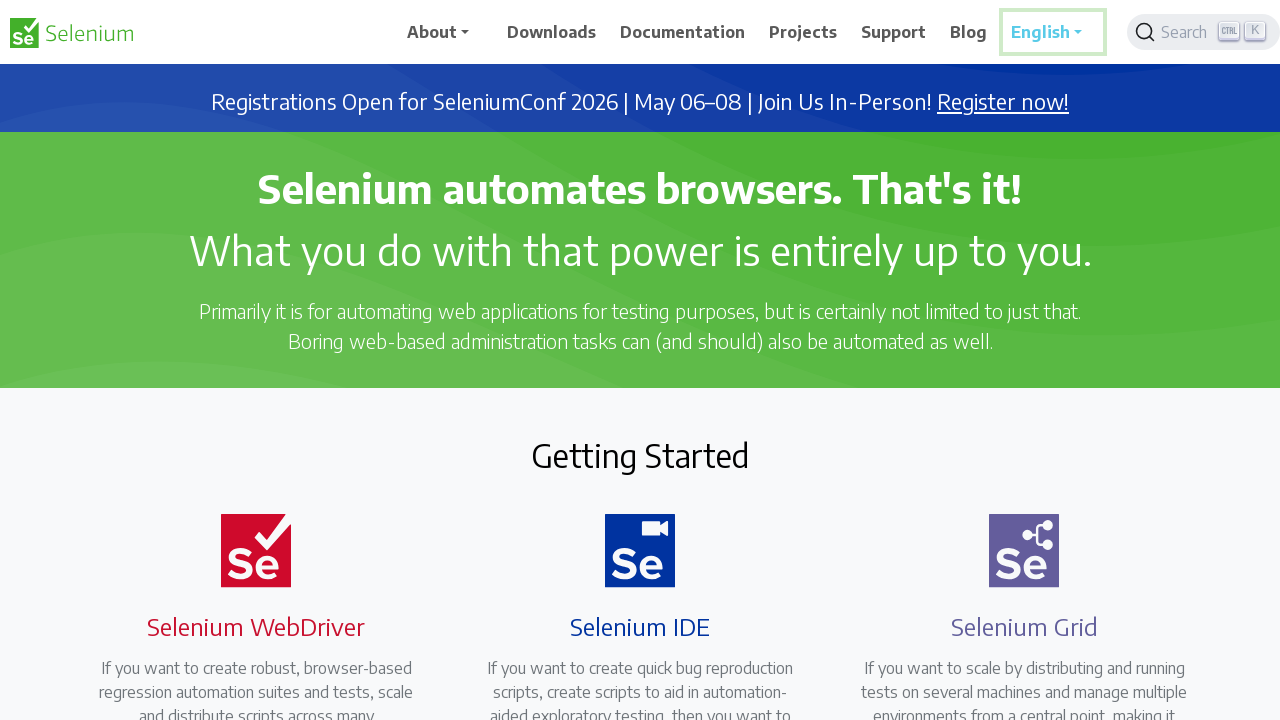